Verifies the Selenium heading text is displayed correctly

Starting URL: https://thekiranacademy.com/test/

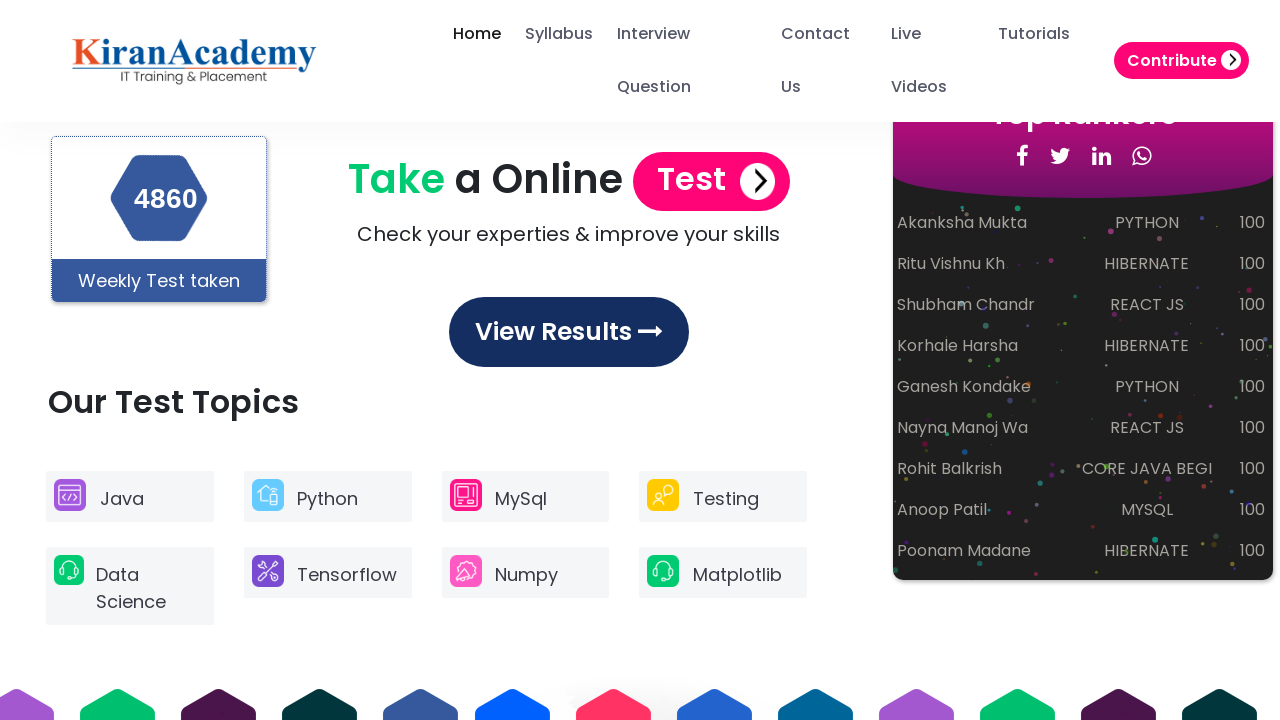

Located Selenium heading element
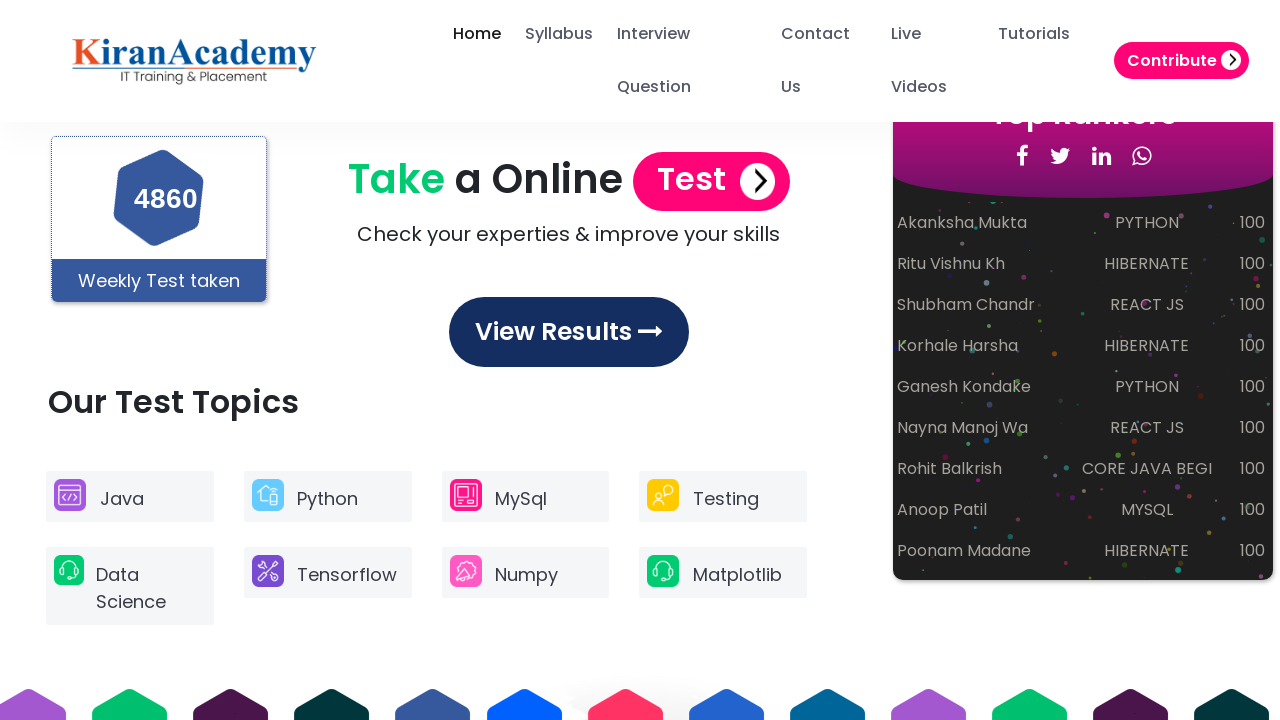

Retrieved text content from Selenium heading
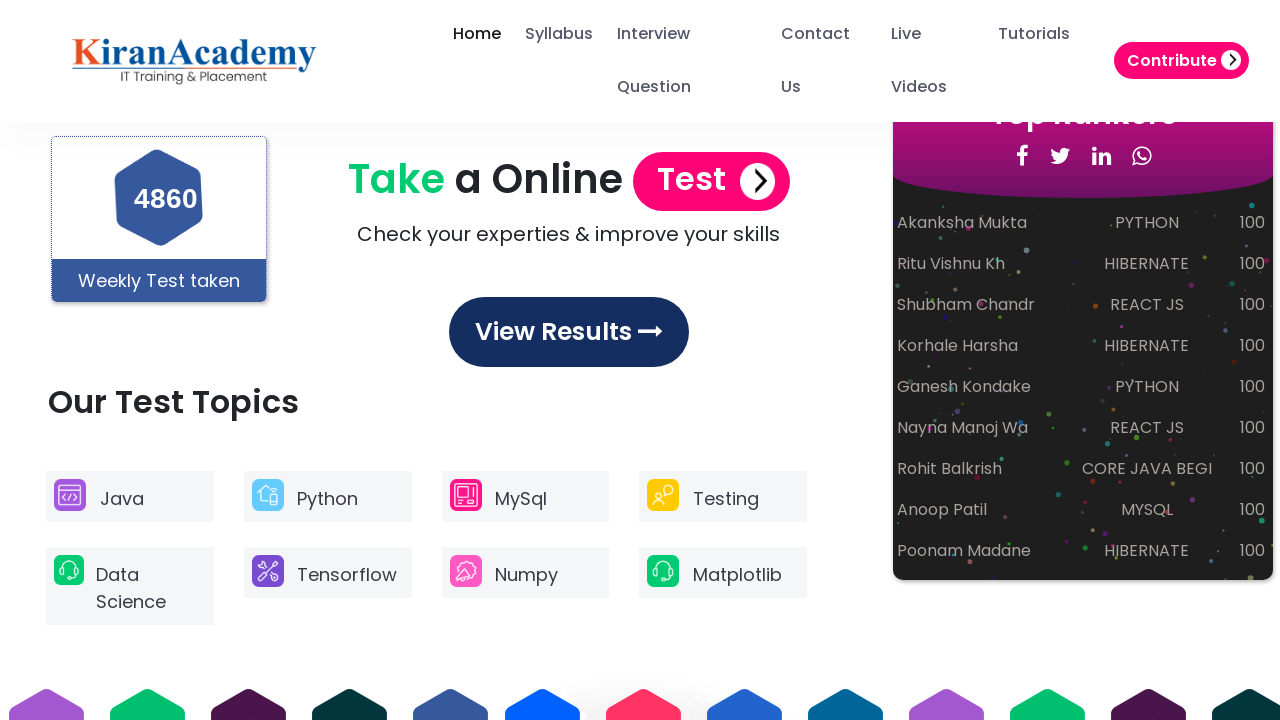

Verified Selenium heading text displays correctly
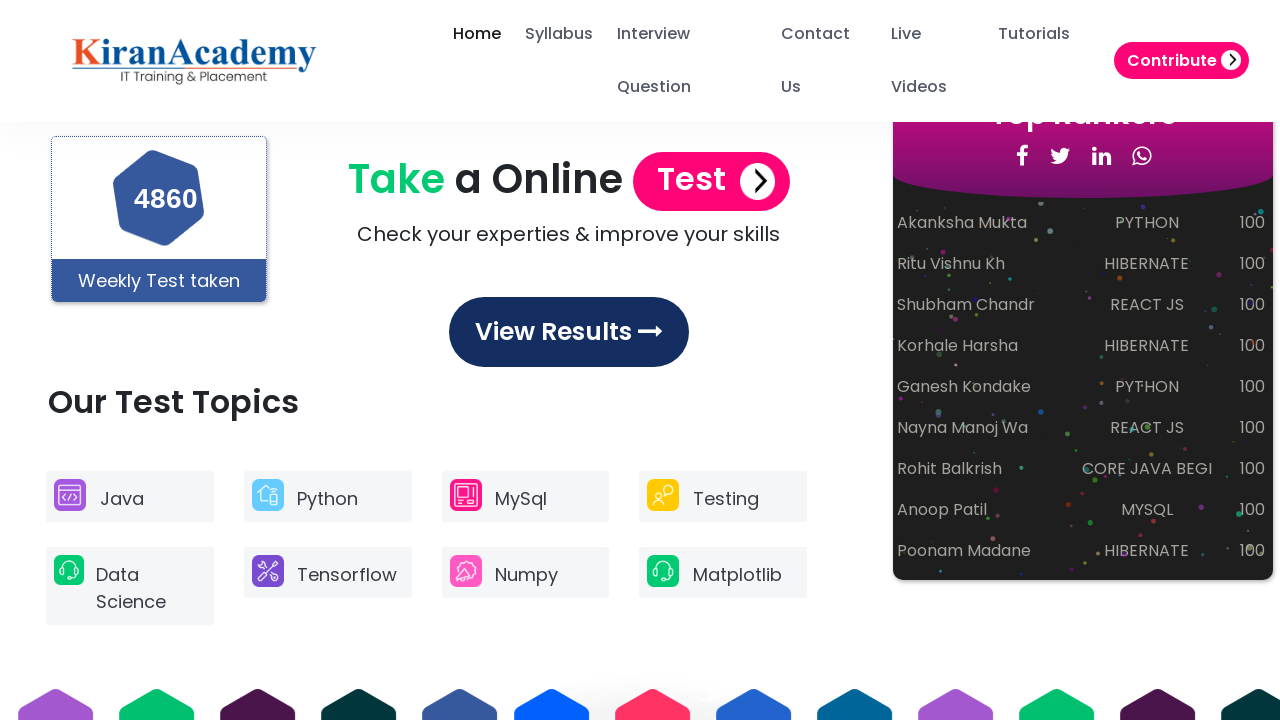

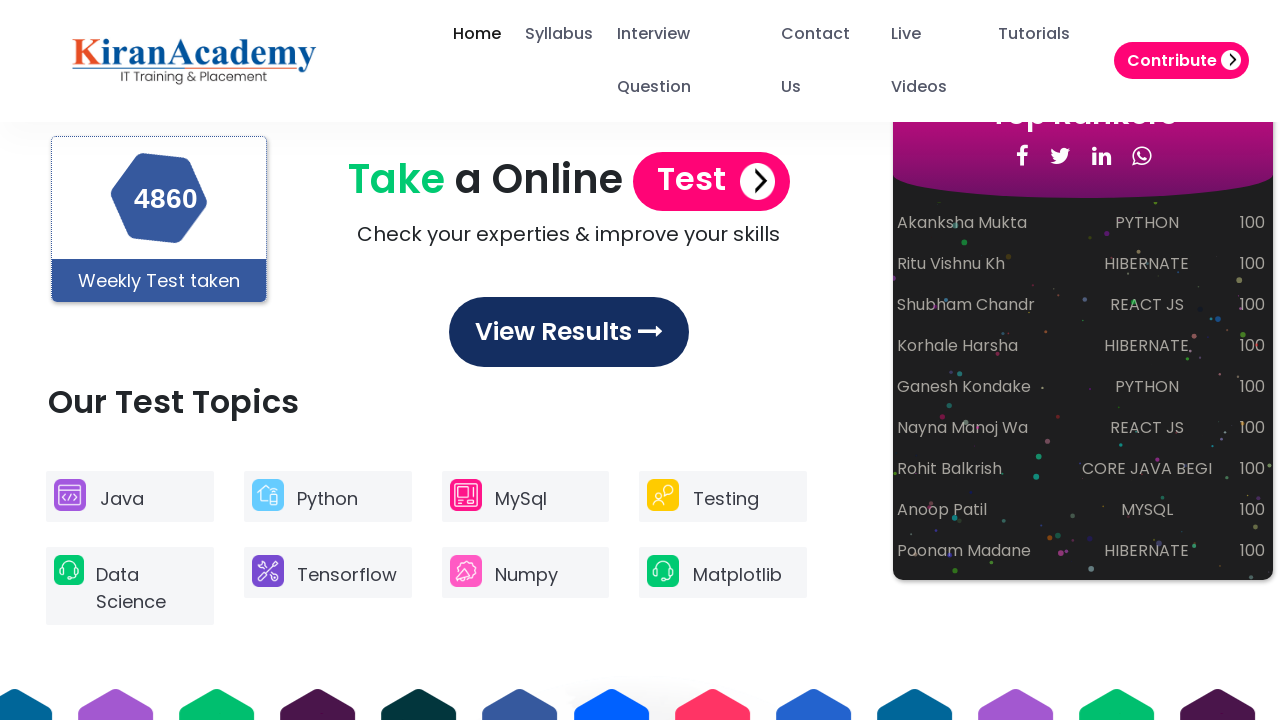